Tests dynamic loading functionality by navigating to Example 1 (element already on page but hidden), clicking Start button, and verifying that "Hello World!" text becomes visible after loading completes.

Starting URL: https://the-internet.herokuapp.com/dynamic_loading

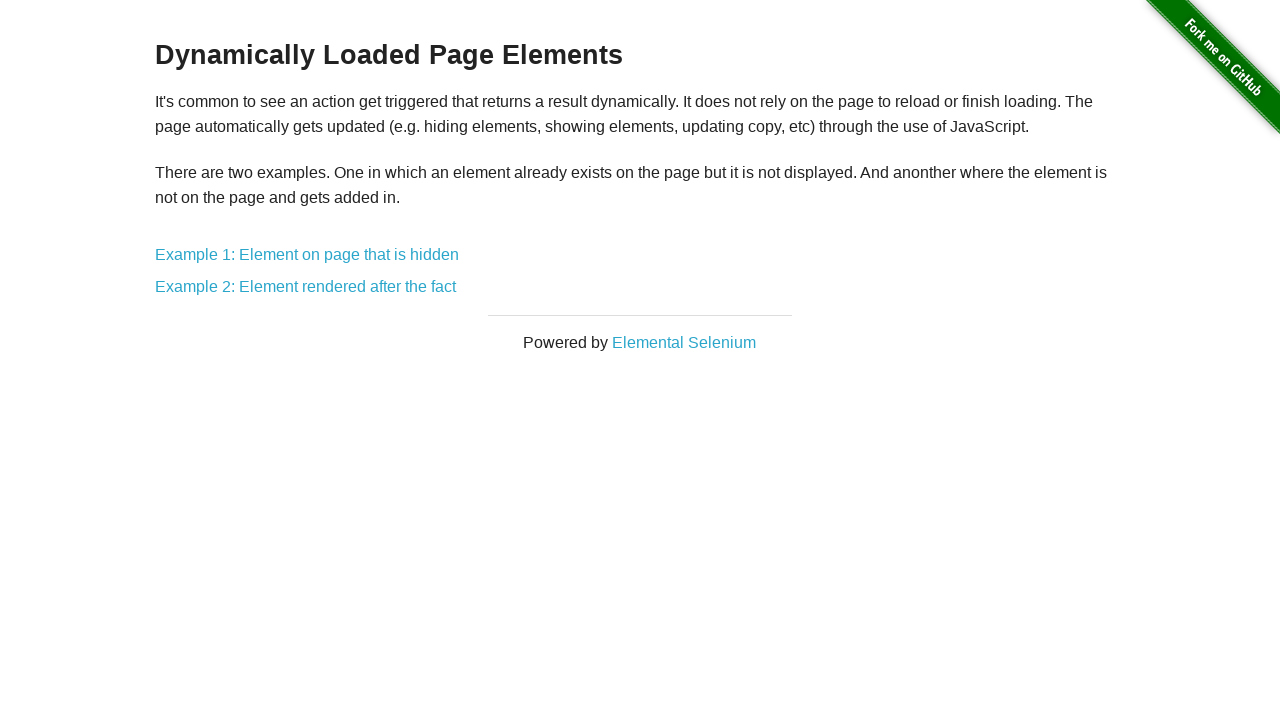

Clicked on 'Example 1: Element on page that is hidden' link at (307, 255) on a[href='/dynamic_loading/1']
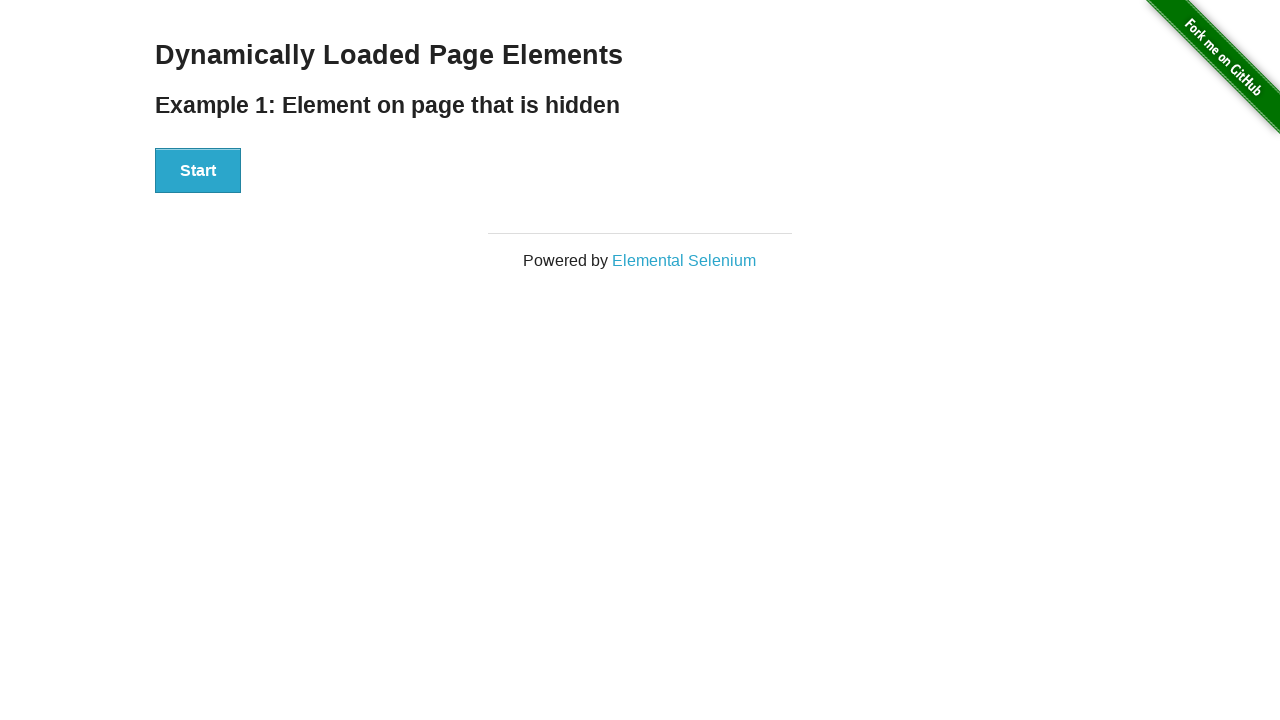

Start button loaded and is visible
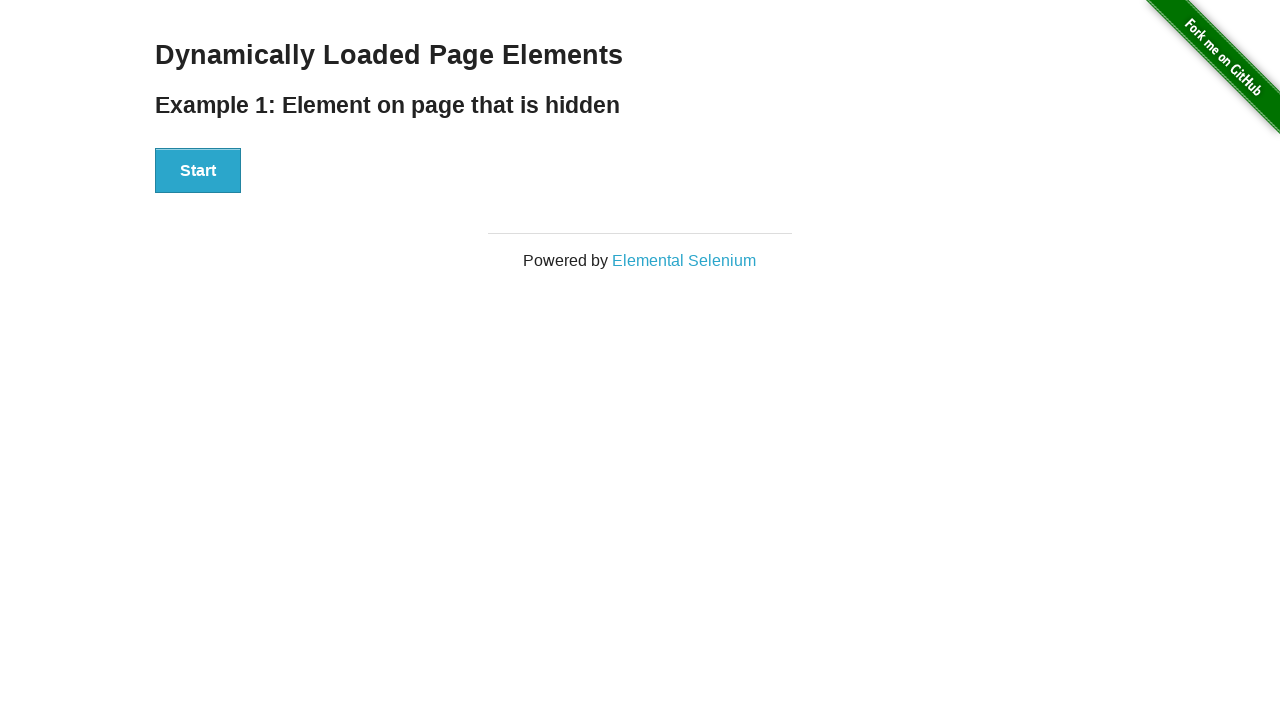

Clicked Start button to initiate dynamic loading at (198, 171) on #start button
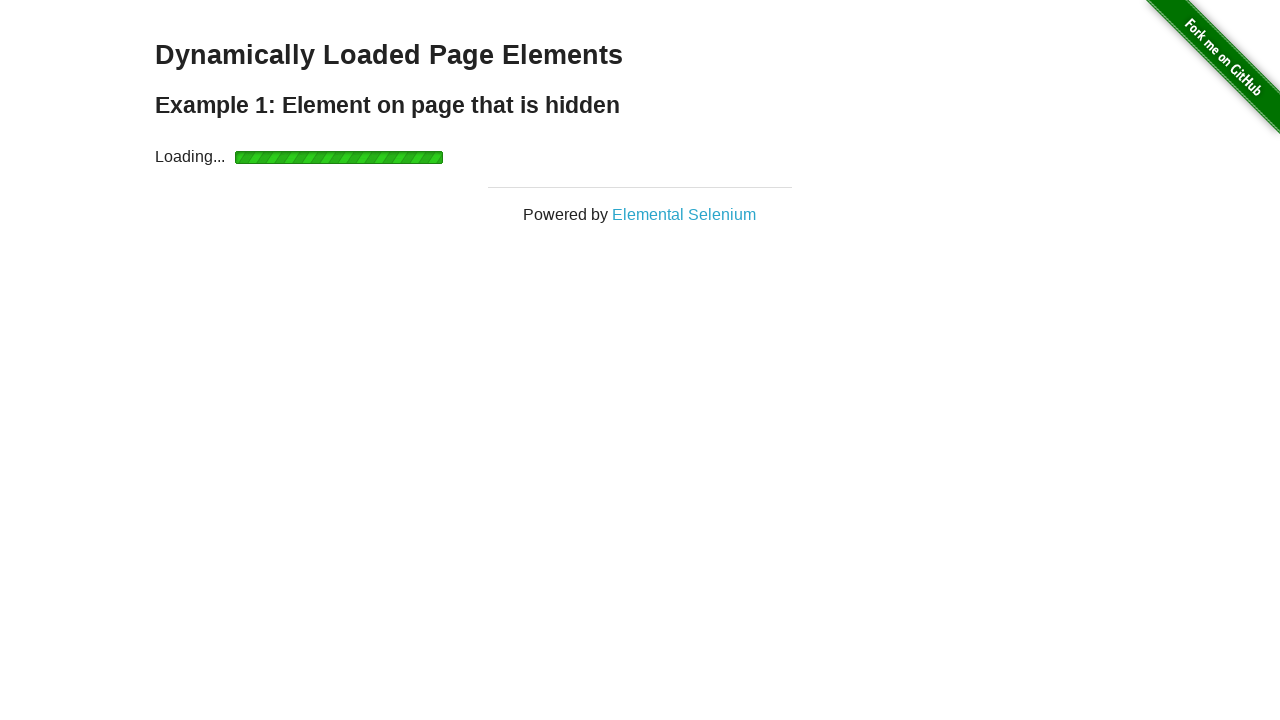

Loading completed and 'Hello World!' text became visible
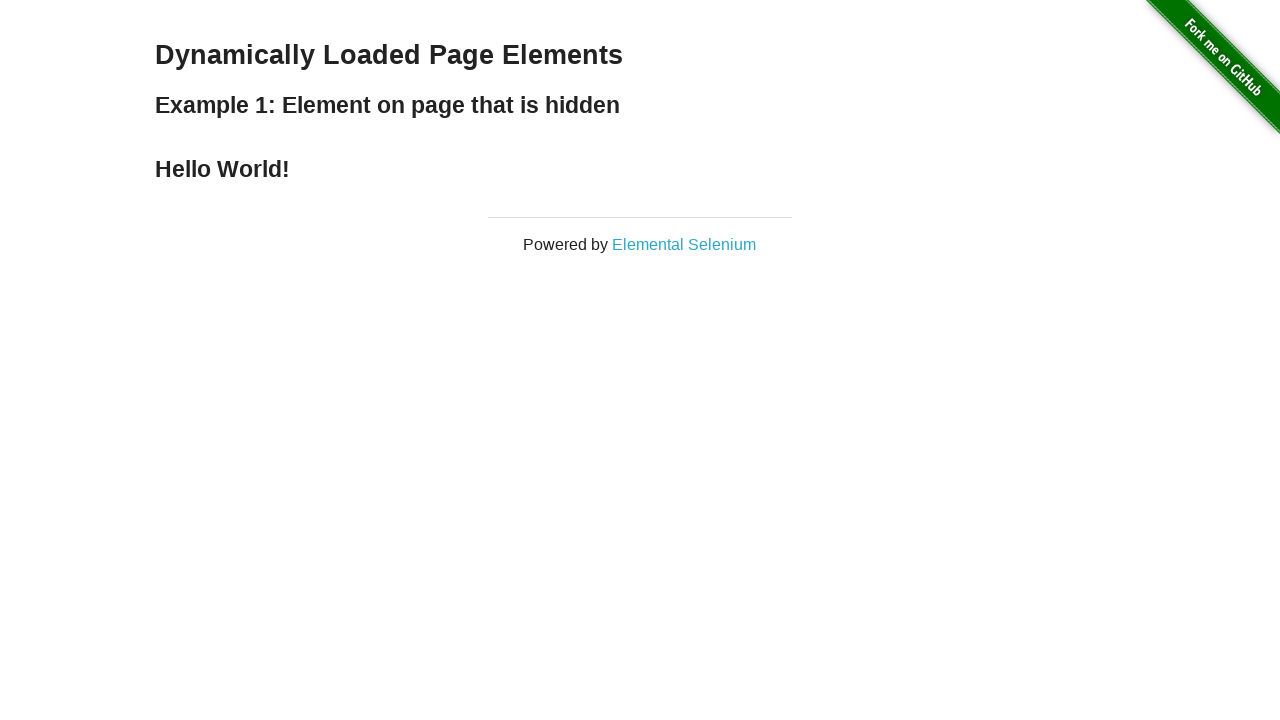

Located the finish text element
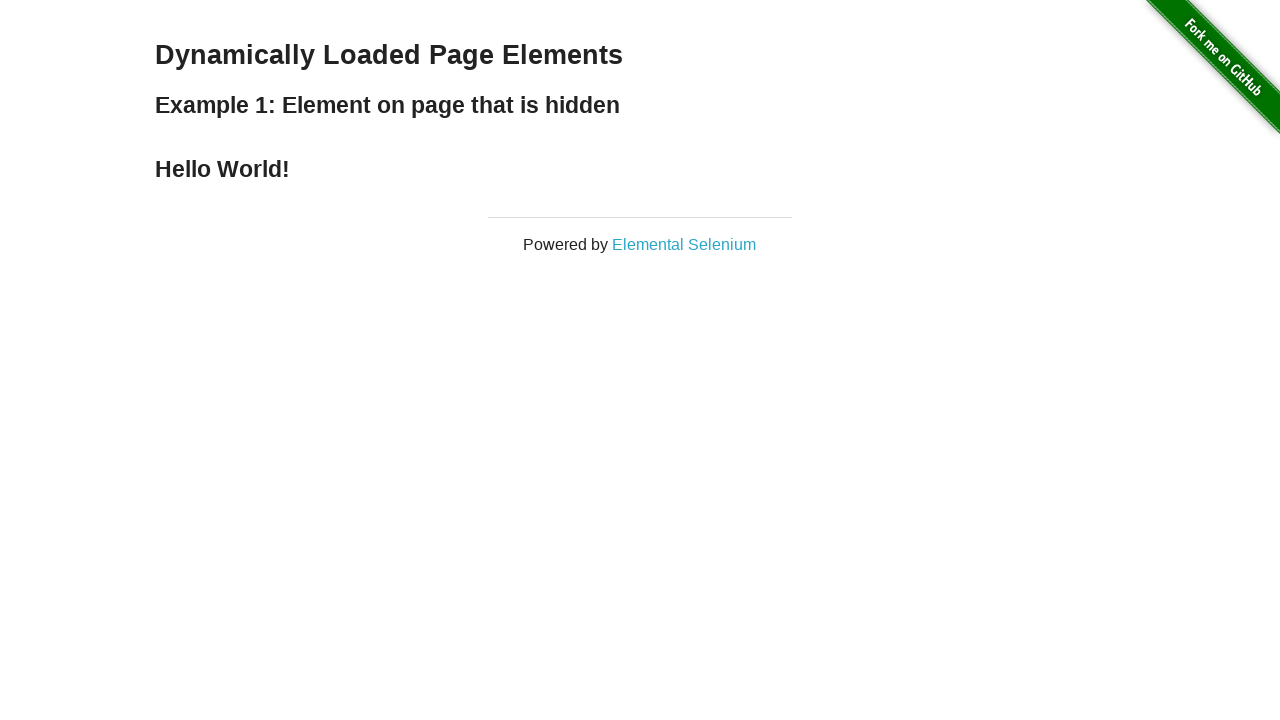

Verified that finish text contains 'Hello World!'
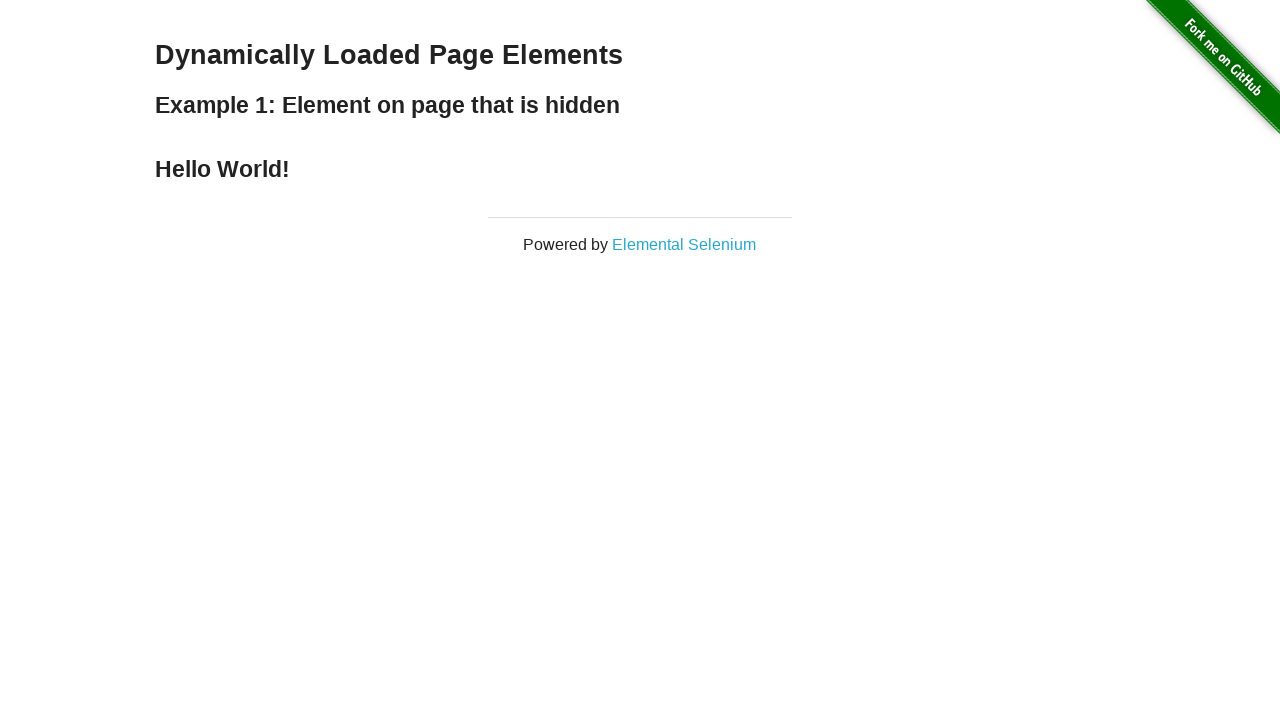

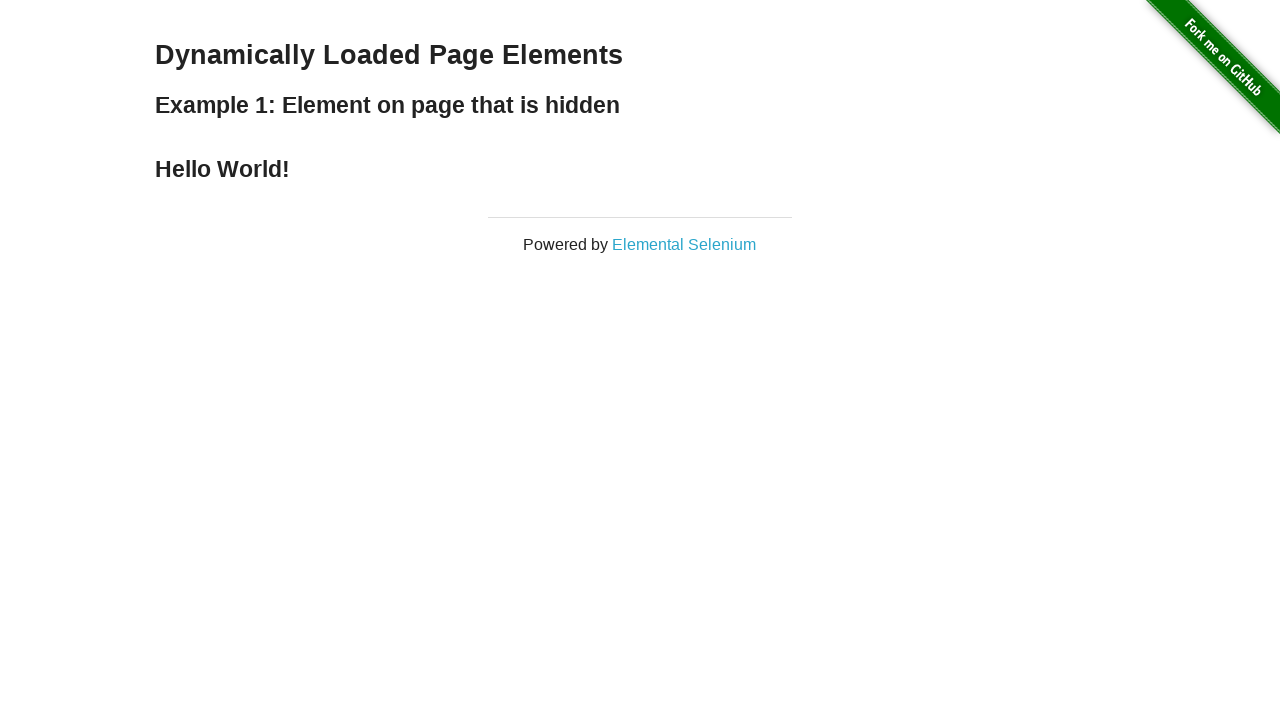